Tests dropdown selection using different methods - by index, visible text, and value

Starting URL: https://the-internet.herokuapp.com/dropdown

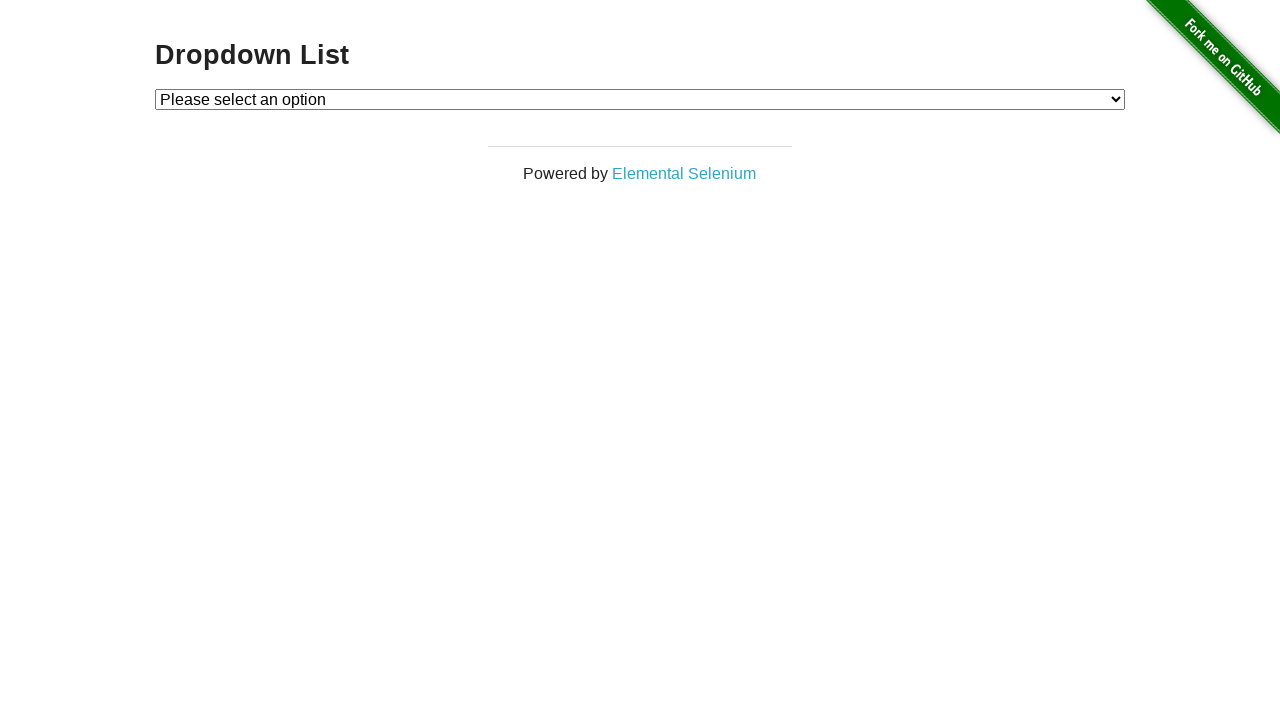

Selected dropdown option by index 2 on #dropdown
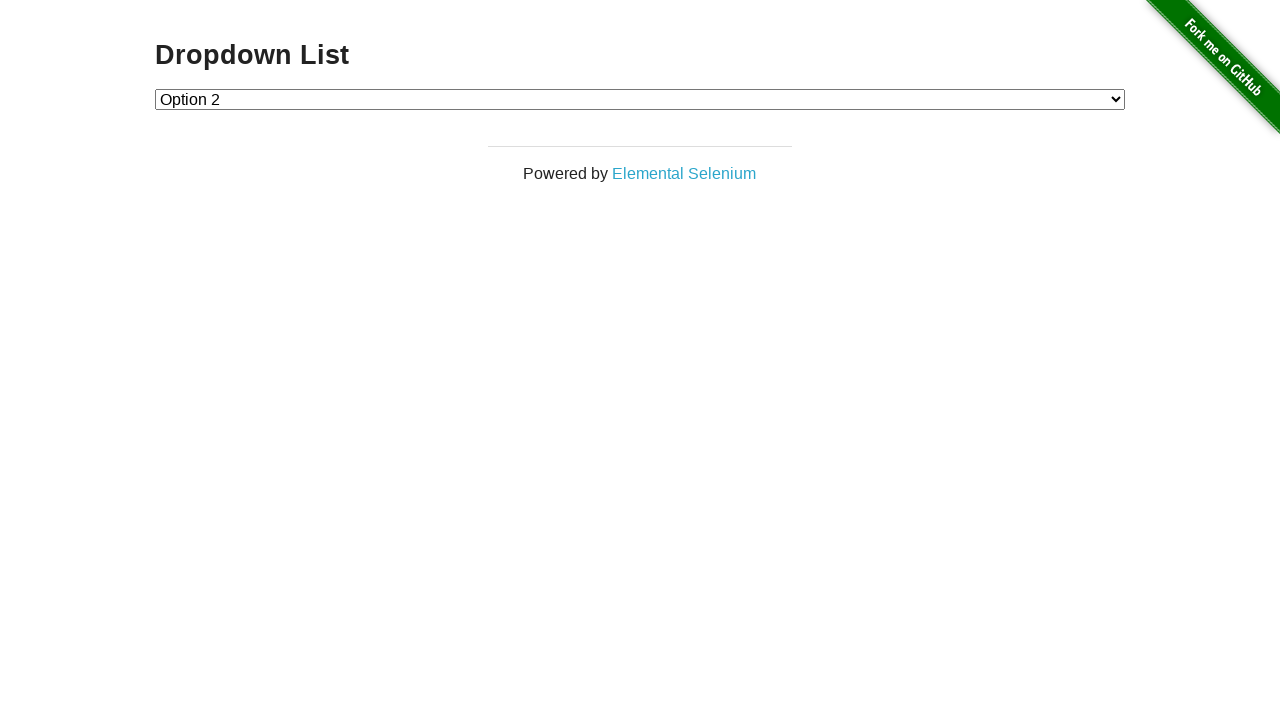

Selected dropdown option by visible text 'Option 2' on #dropdown
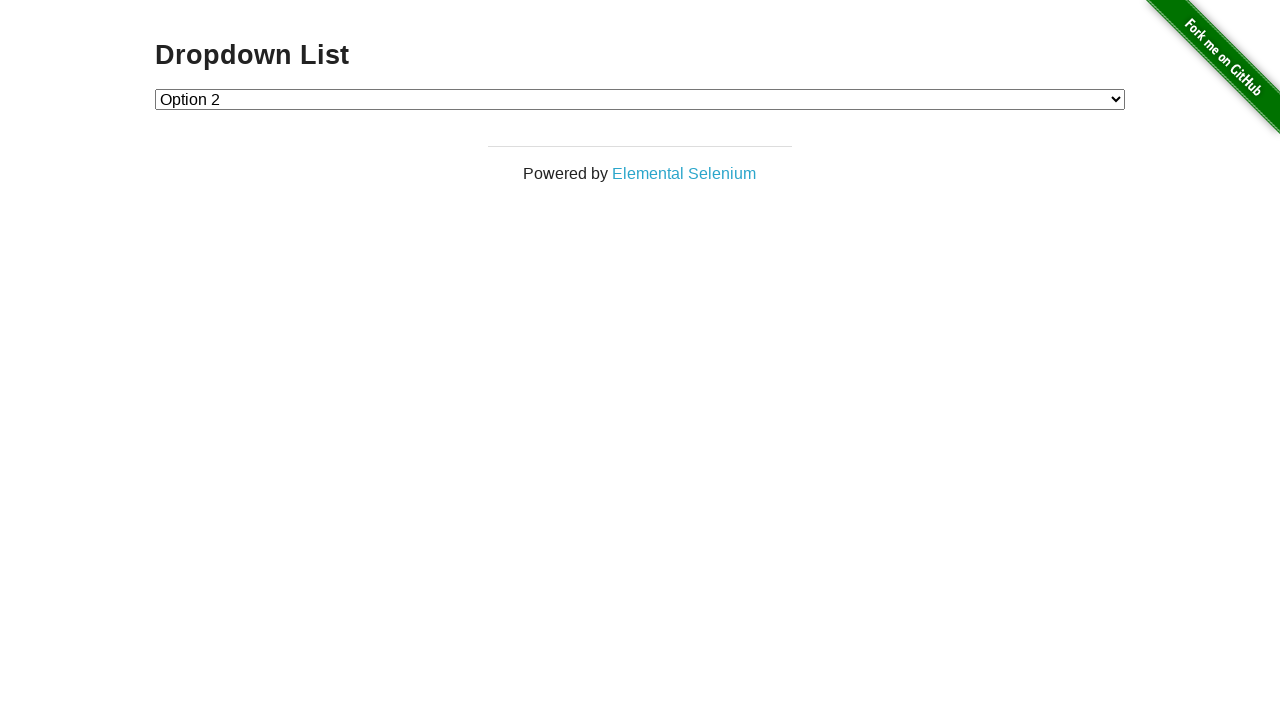

Selected dropdown option by value '2' on #dropdown
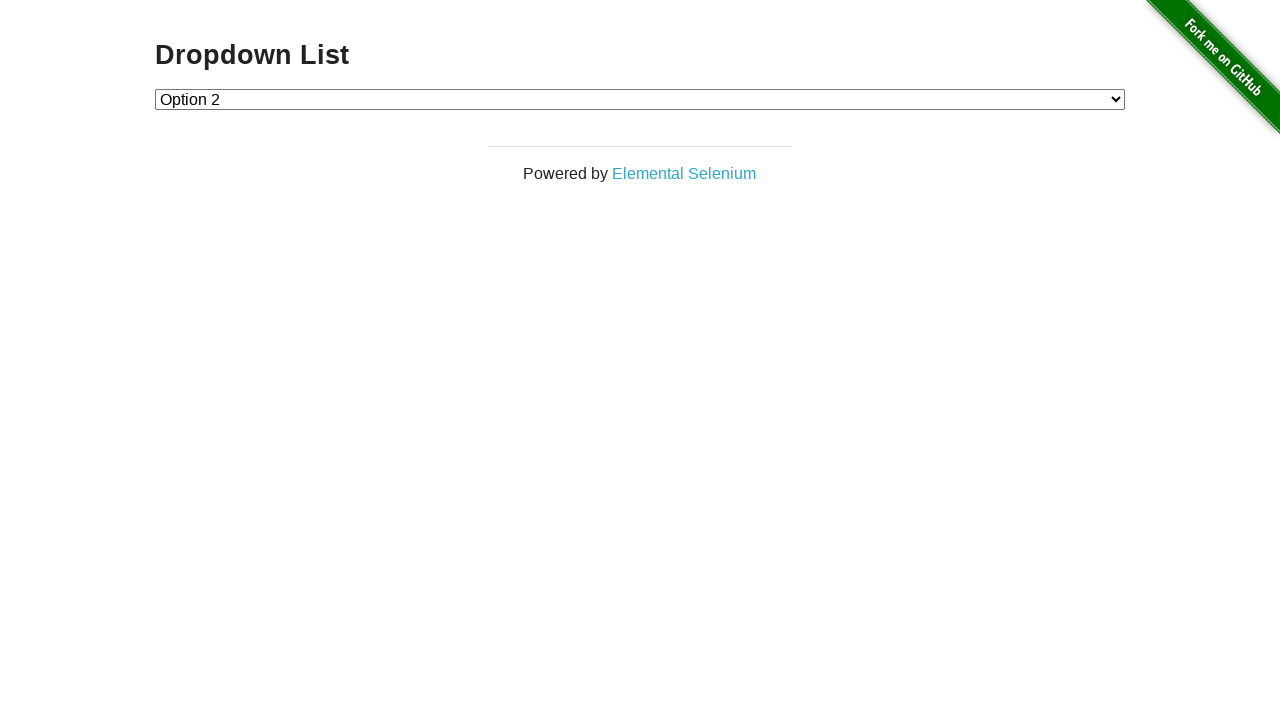

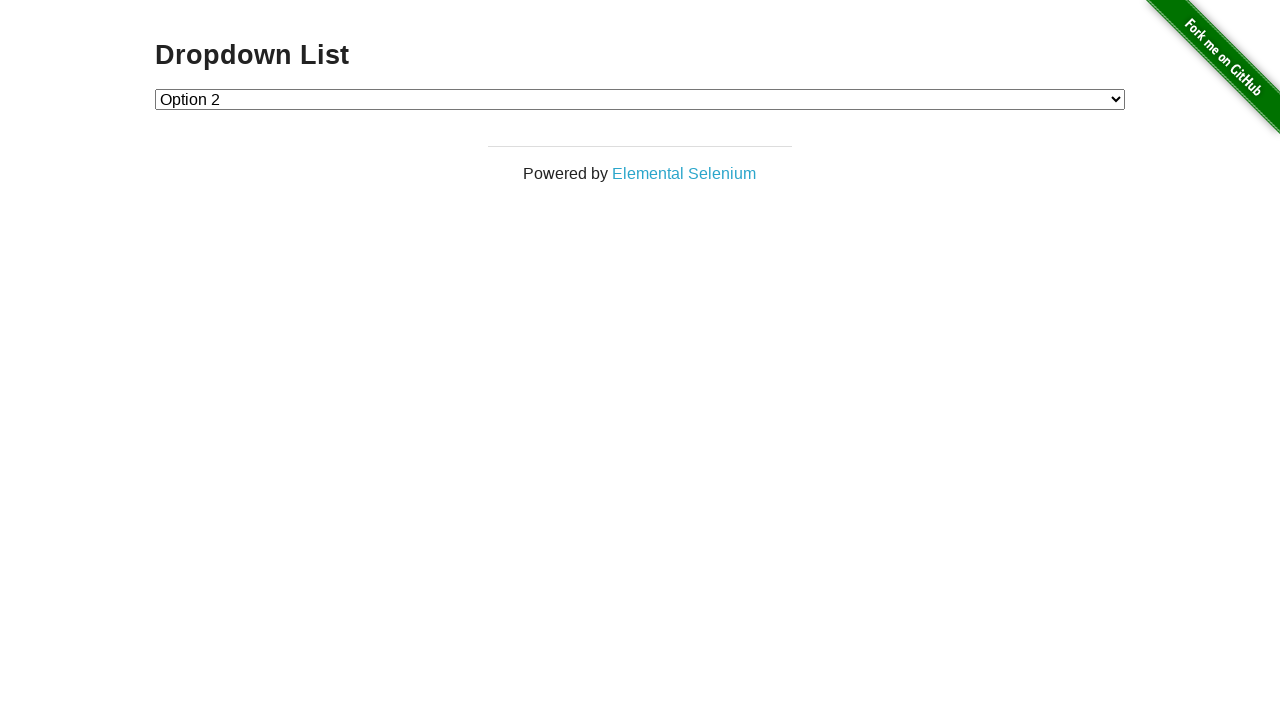